Tests confirmation alert functionality by clicking a button and dismissing the confirmation dialog

Starting URL: https://demoqa.com/alerts

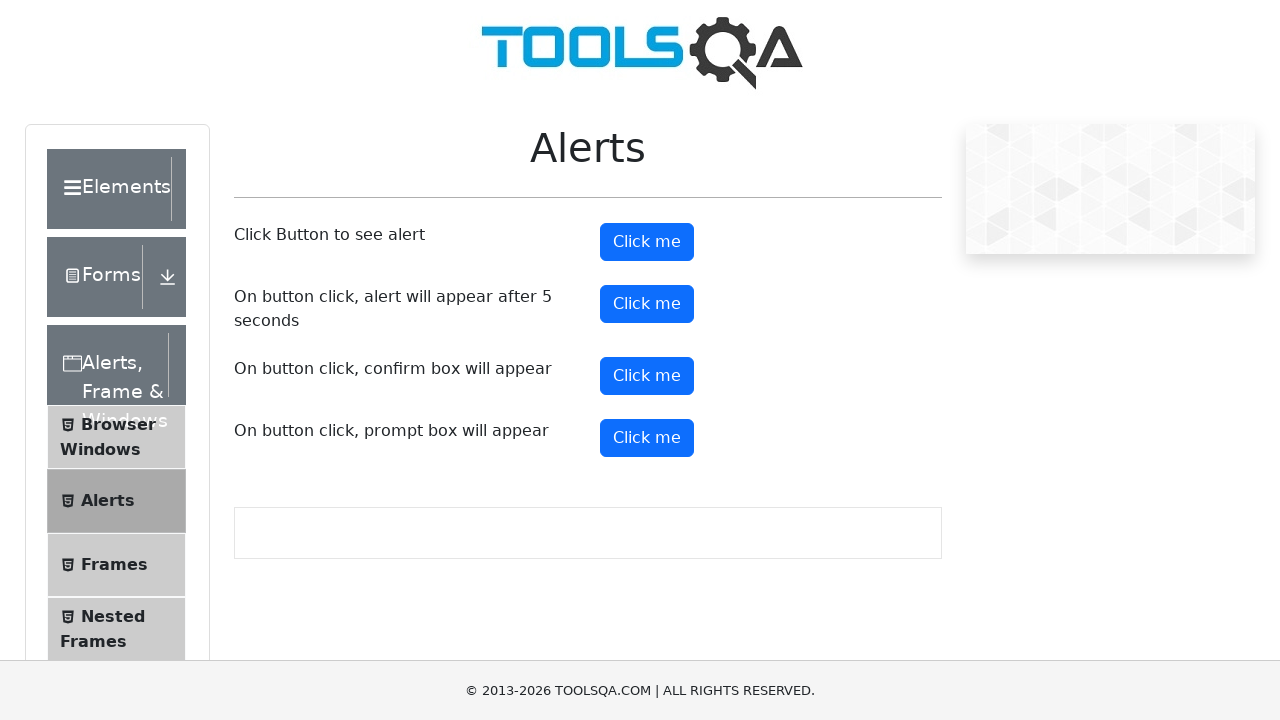

Set up dialog event handler to dismiss confirmation alerts
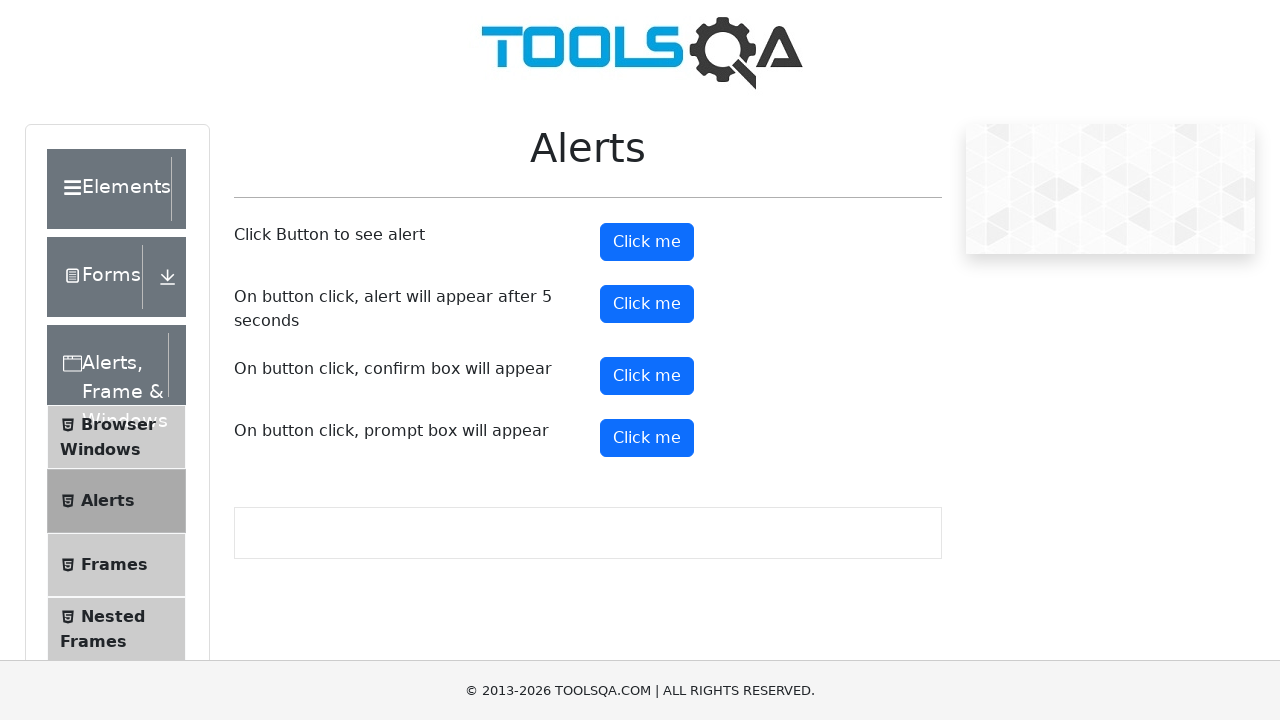

Clicked the confirmation button to trigger alert at (647, 376) on #confirmButton
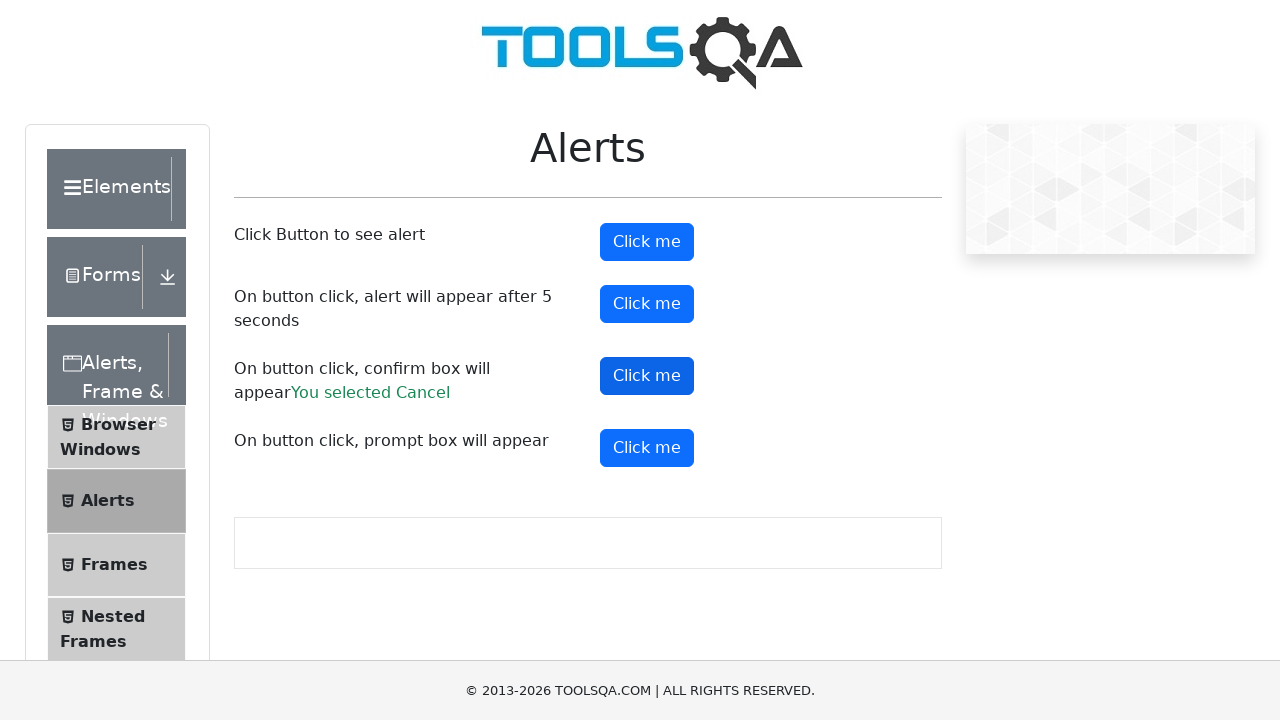

Waited for confirmation dialog to be dismissed
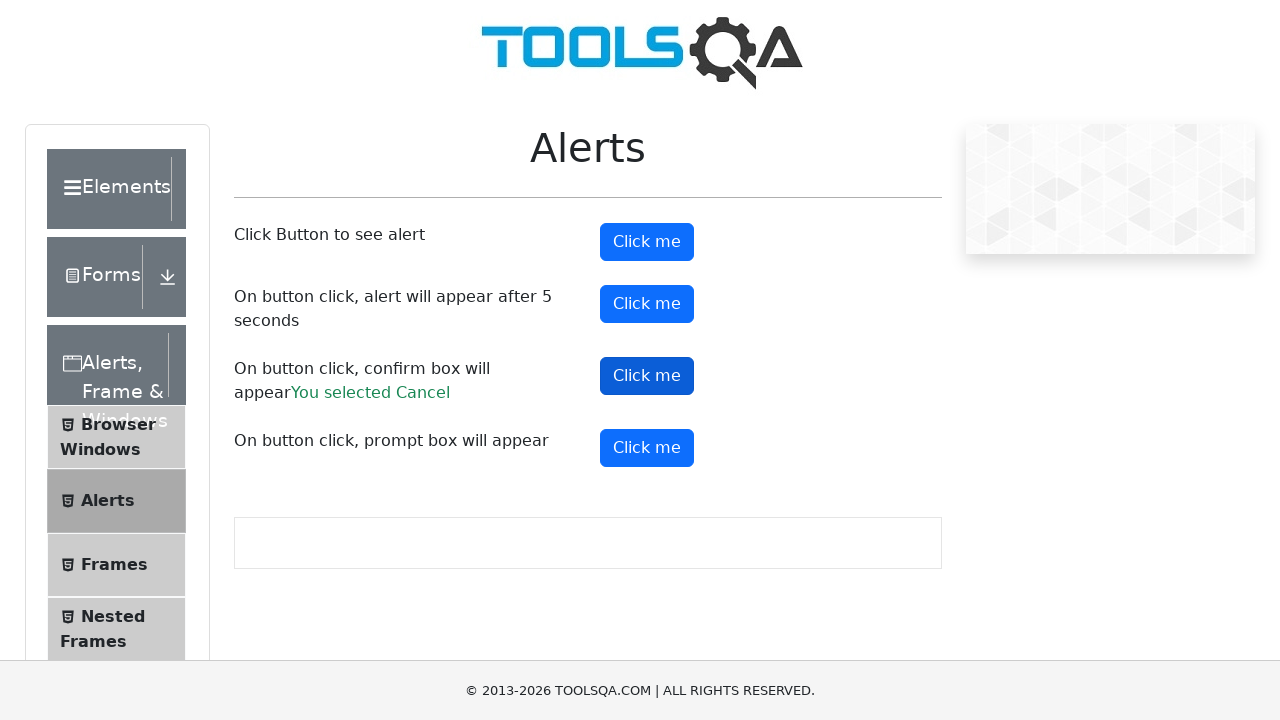

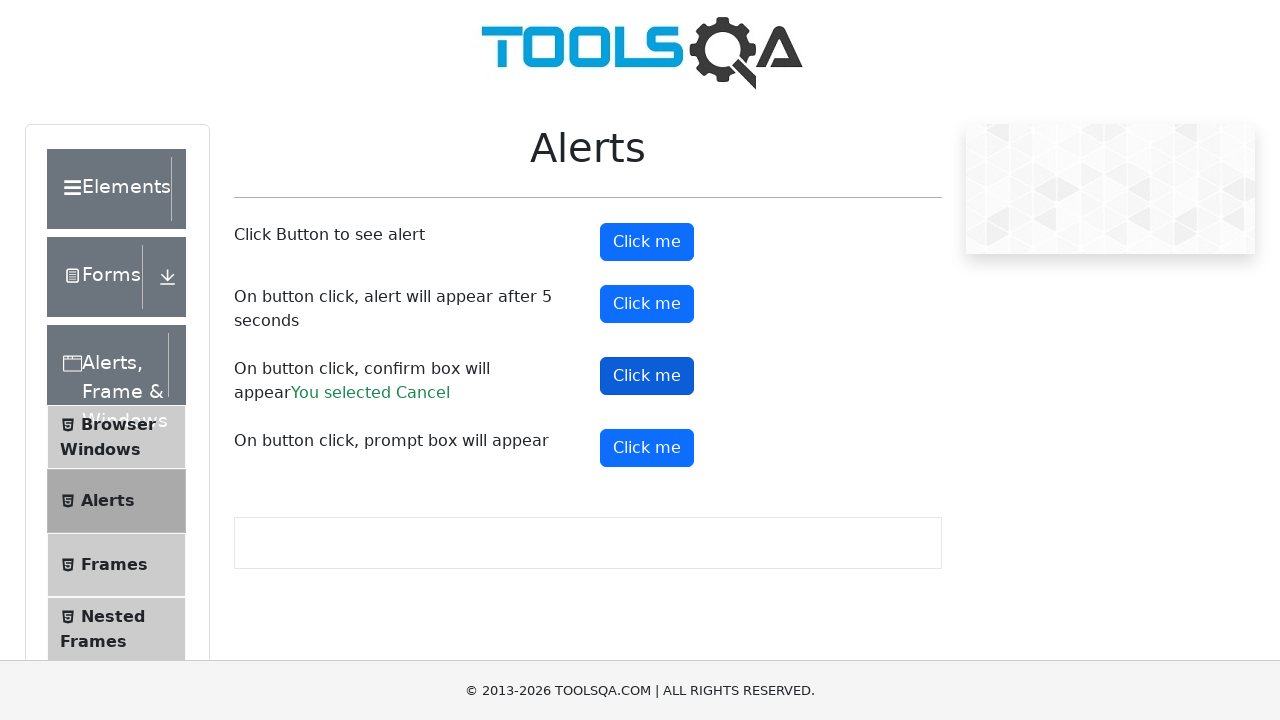